Tests file upload functionality using CSS selectors to select a file and submit it, then verifies the upload confirmation

Starting URL: https://the-internet.herokuapp.com/upload

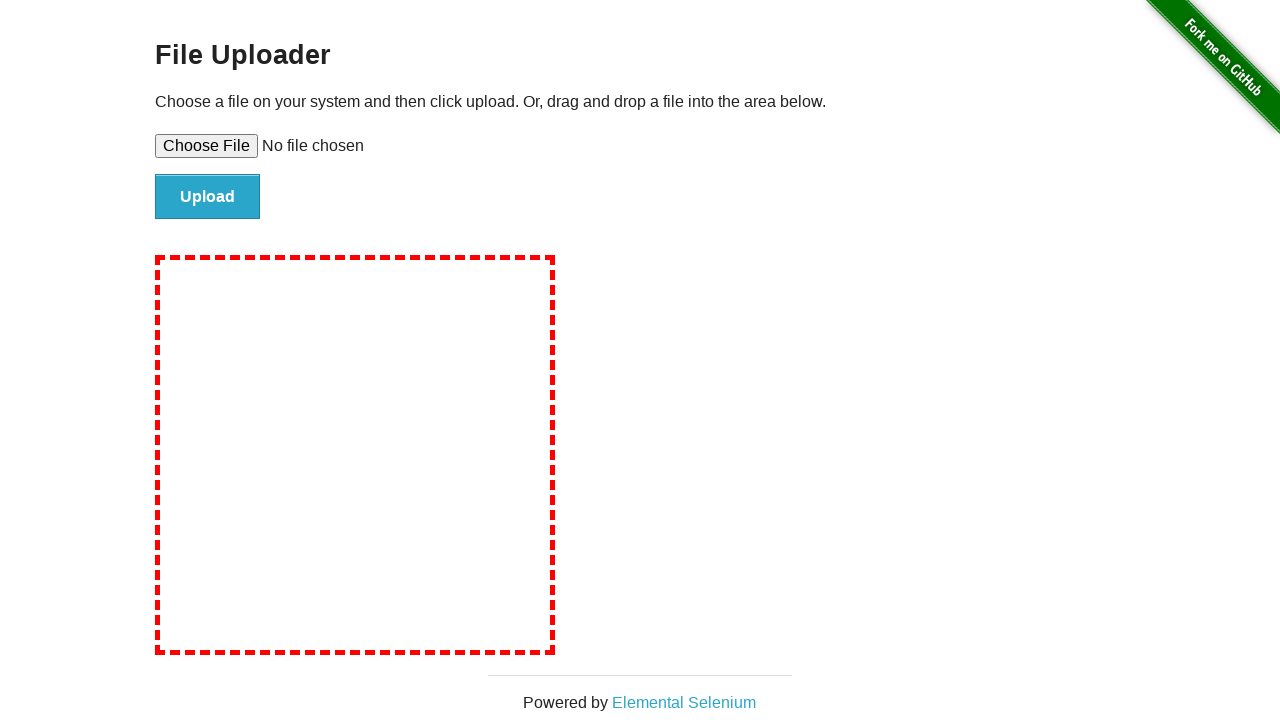

Set input file 'sample_document.pdf' to file upload field
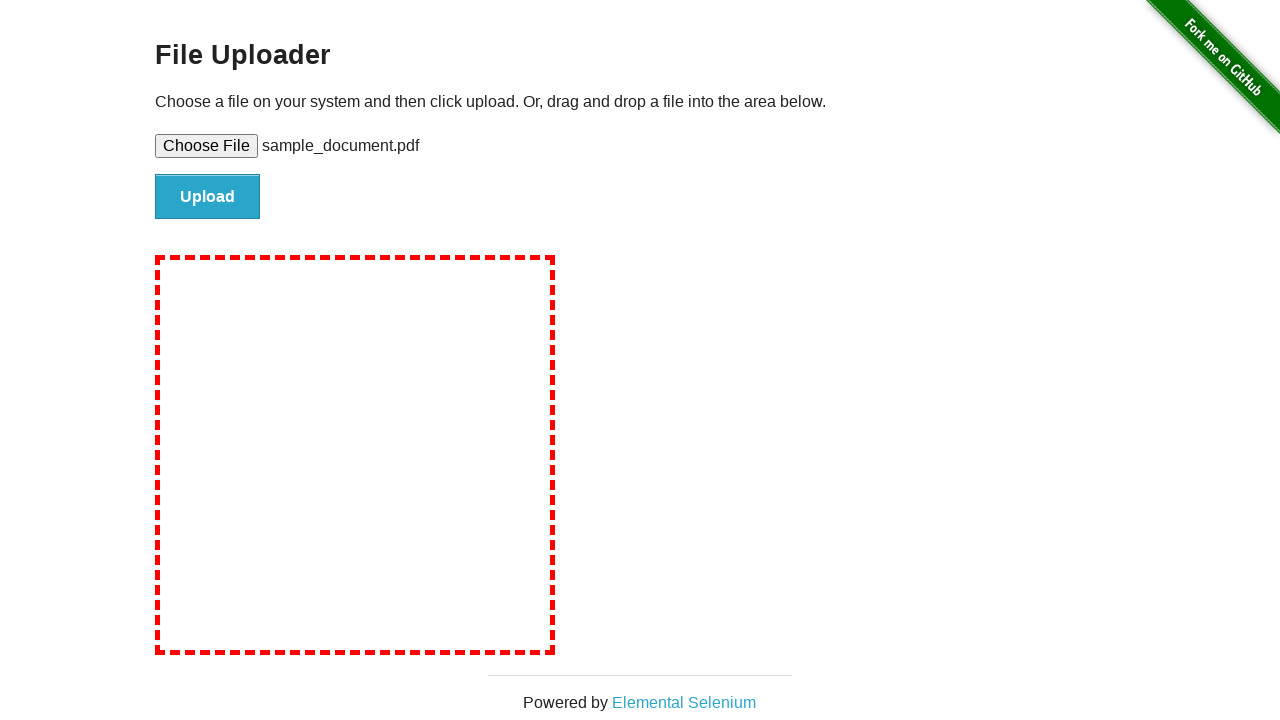

Clicked file submit button to upload the file at (208, 197) on [id='file-submit']
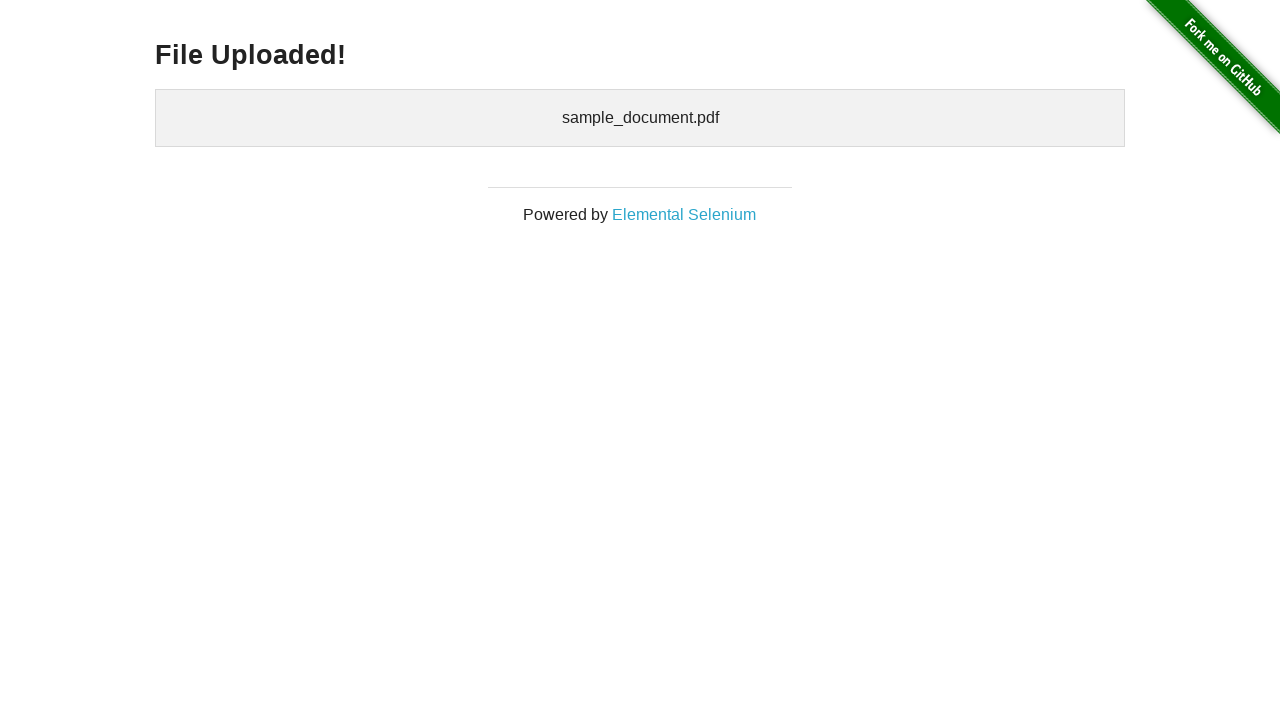

Upload confirmation message 'File Uploaded!' appeared
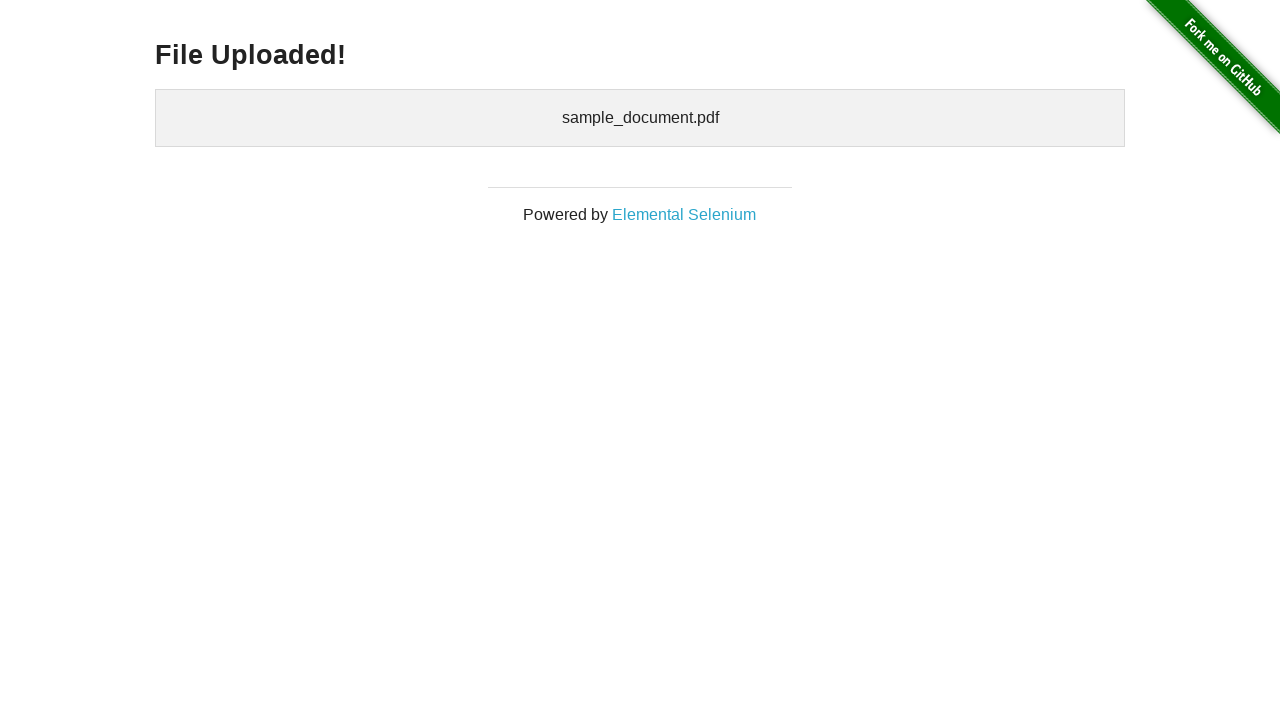

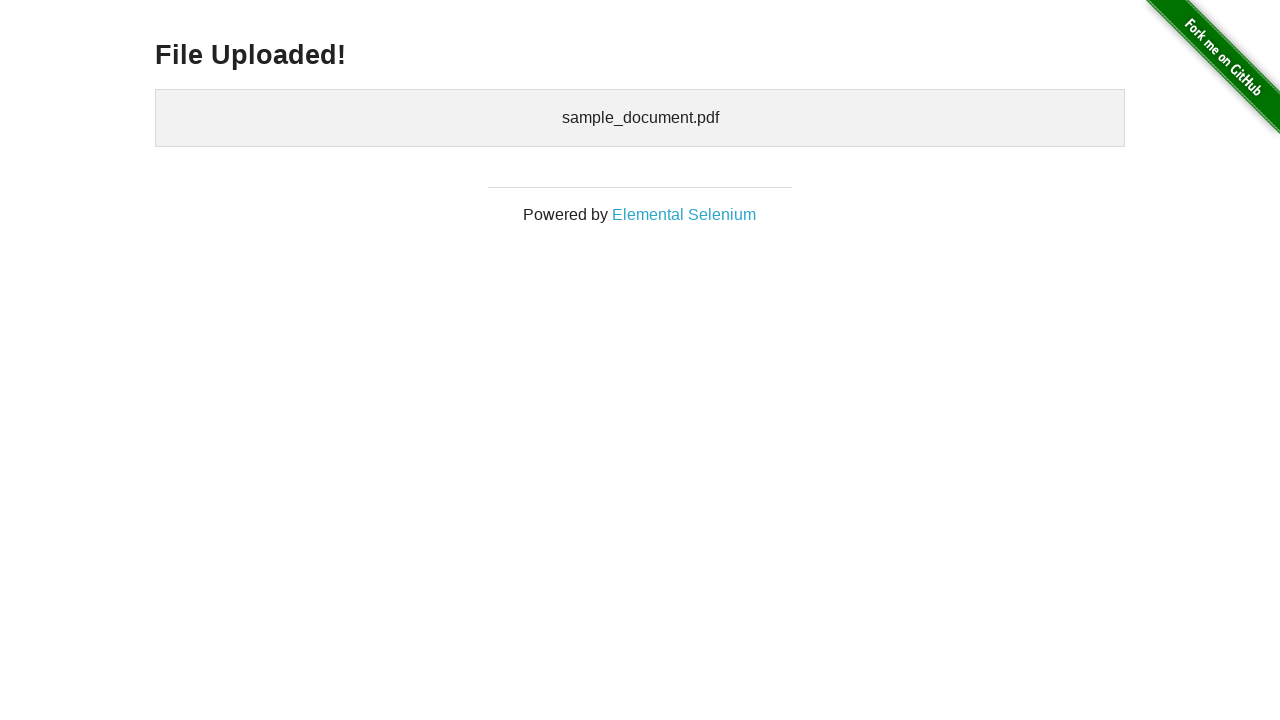